Navigates to a Steam store game page and handles the age verification check by selecting a birth year and clicking the submit button to access the game details page.

Starting URL: http://store.steampowered.com/app/730

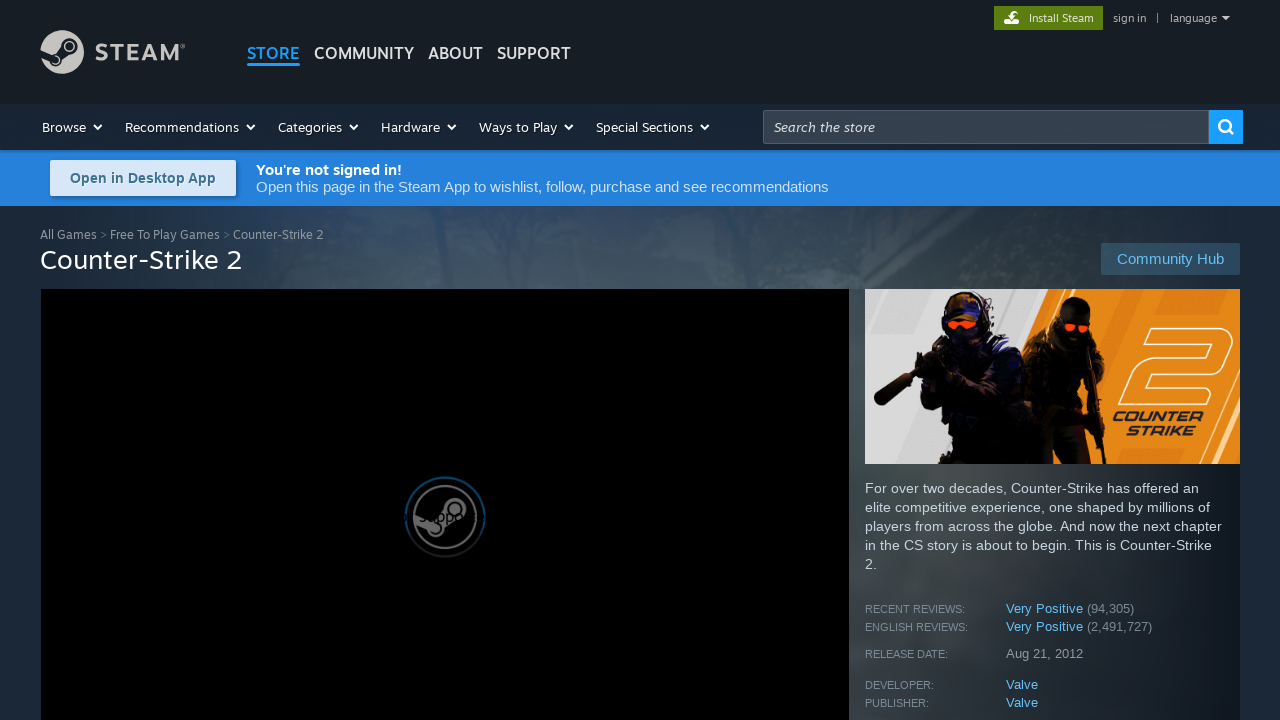

Waited for page to load (domcontentloaded)
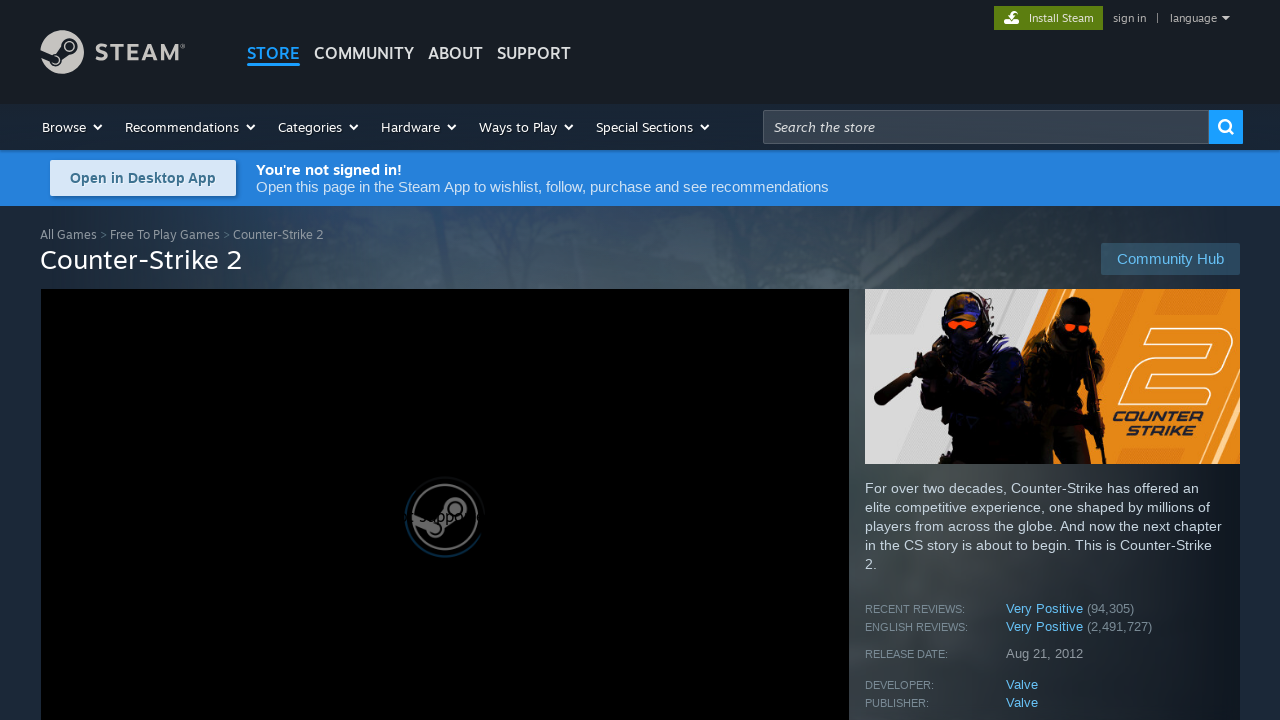

Verified game description area loaded on game details page
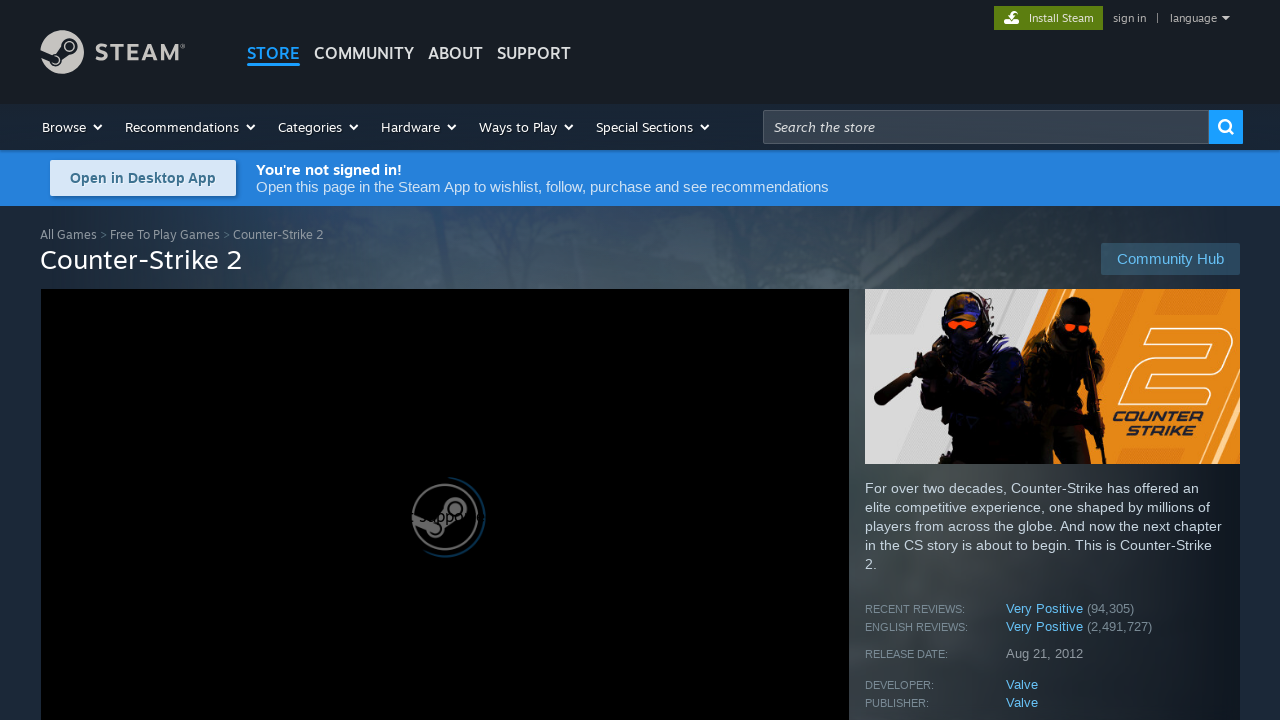

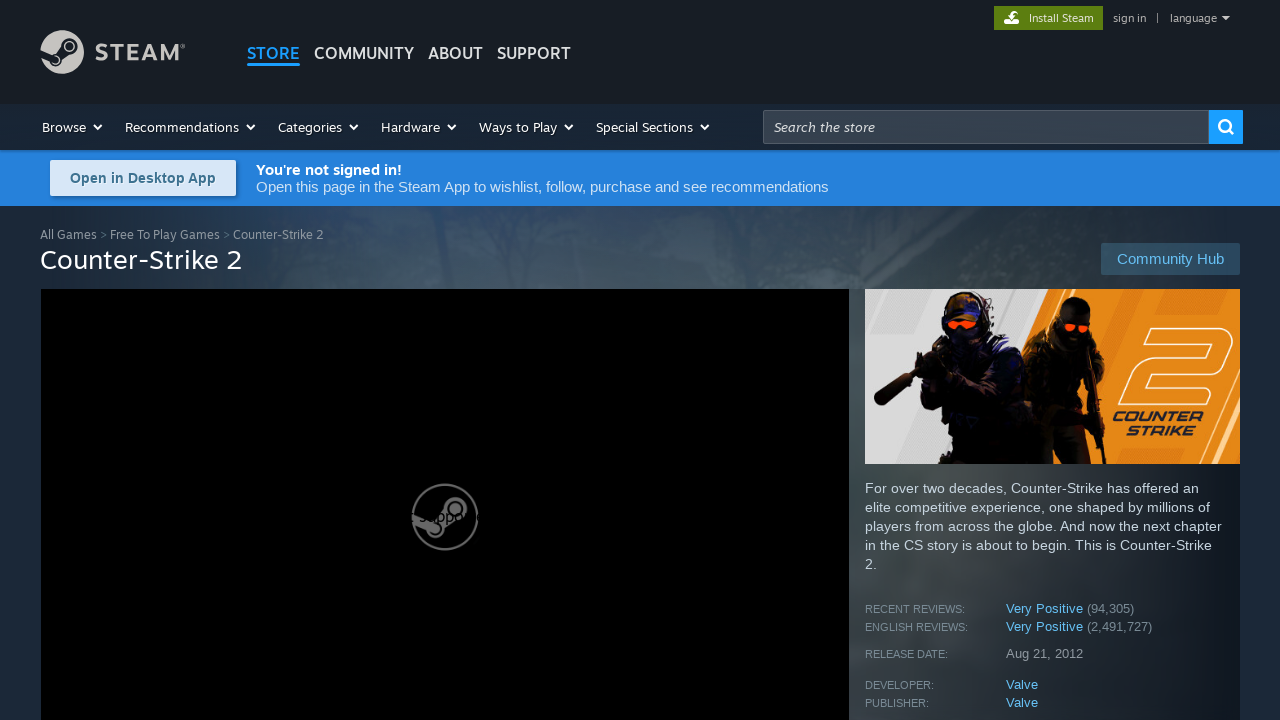